Tests that the OrangeHRM login page URL matches the expected value

Starting URL: https://opensource-demo.orangehrmlive.com/web/index.php/auth/login

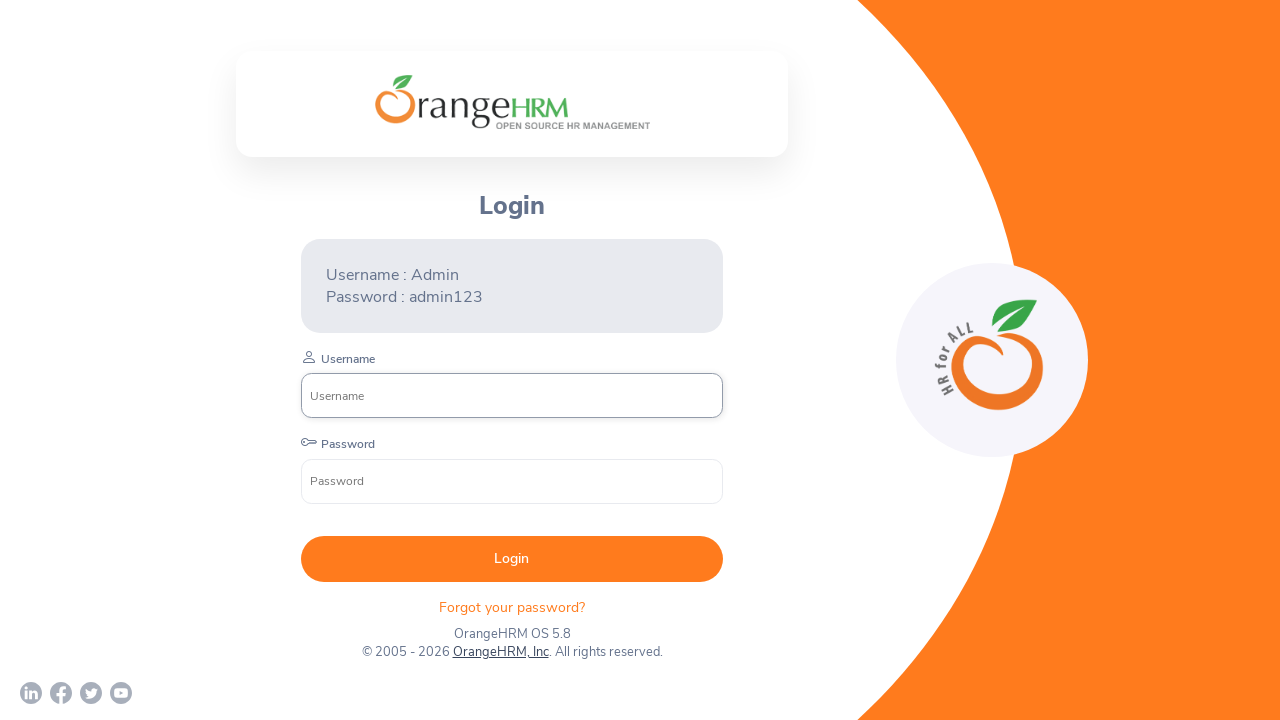

Waited 3 seconds for page to load
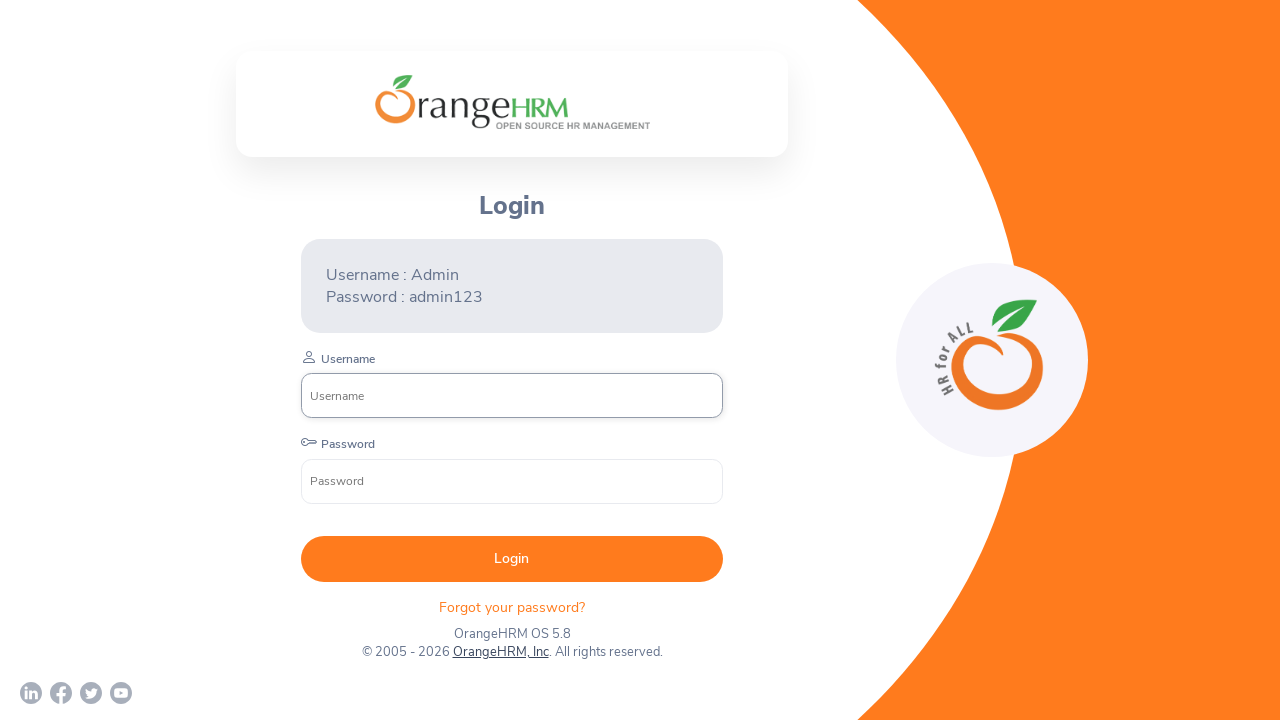

Retrieved current page URL
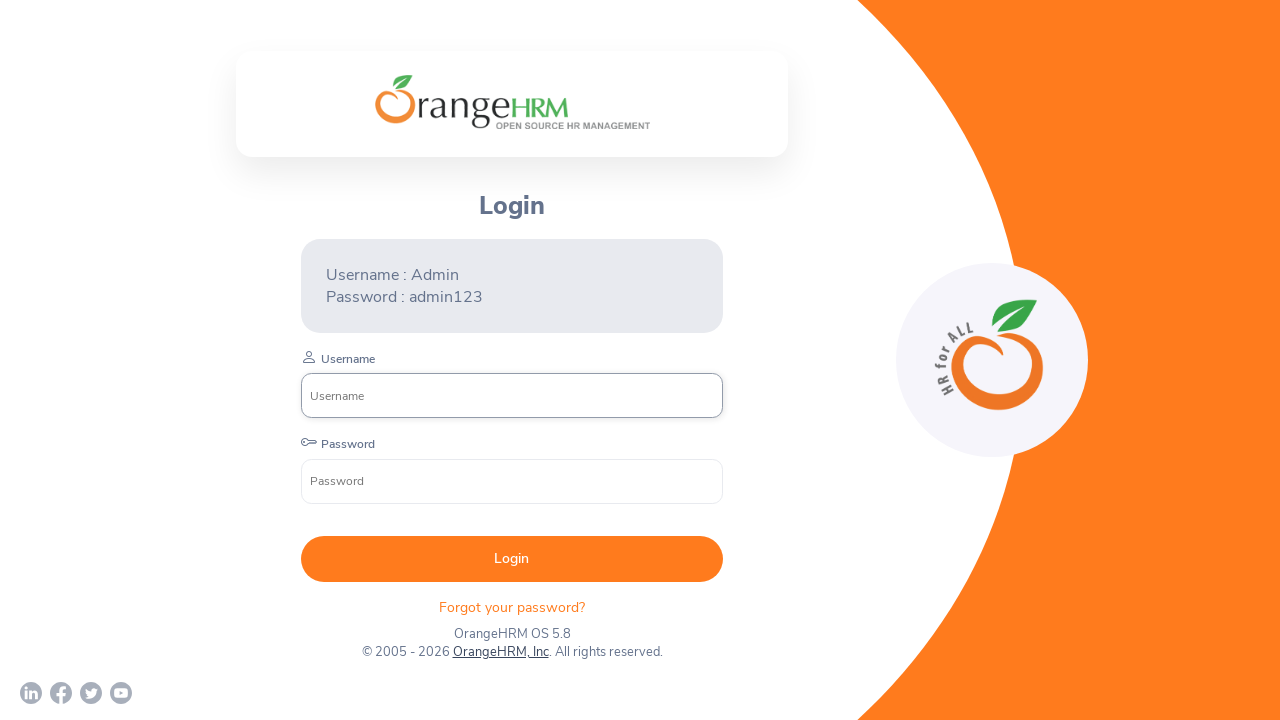

Verified URL matches expected OrangeHRM login page URL
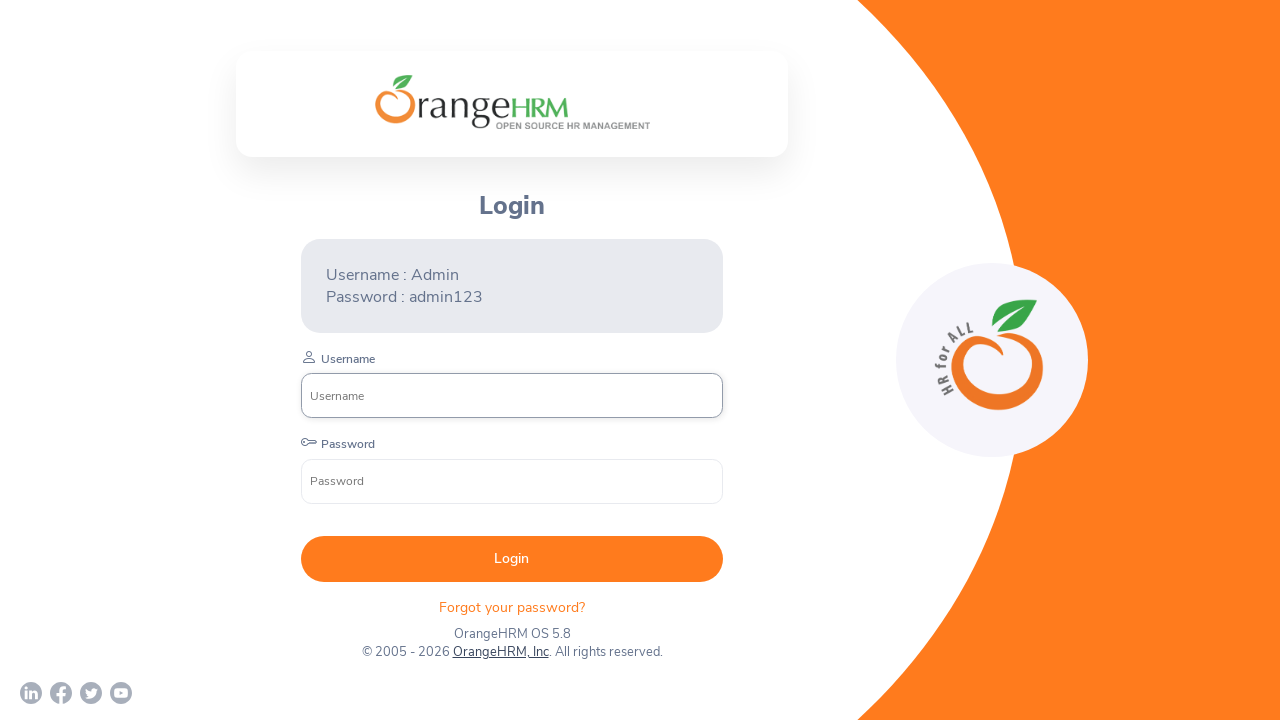

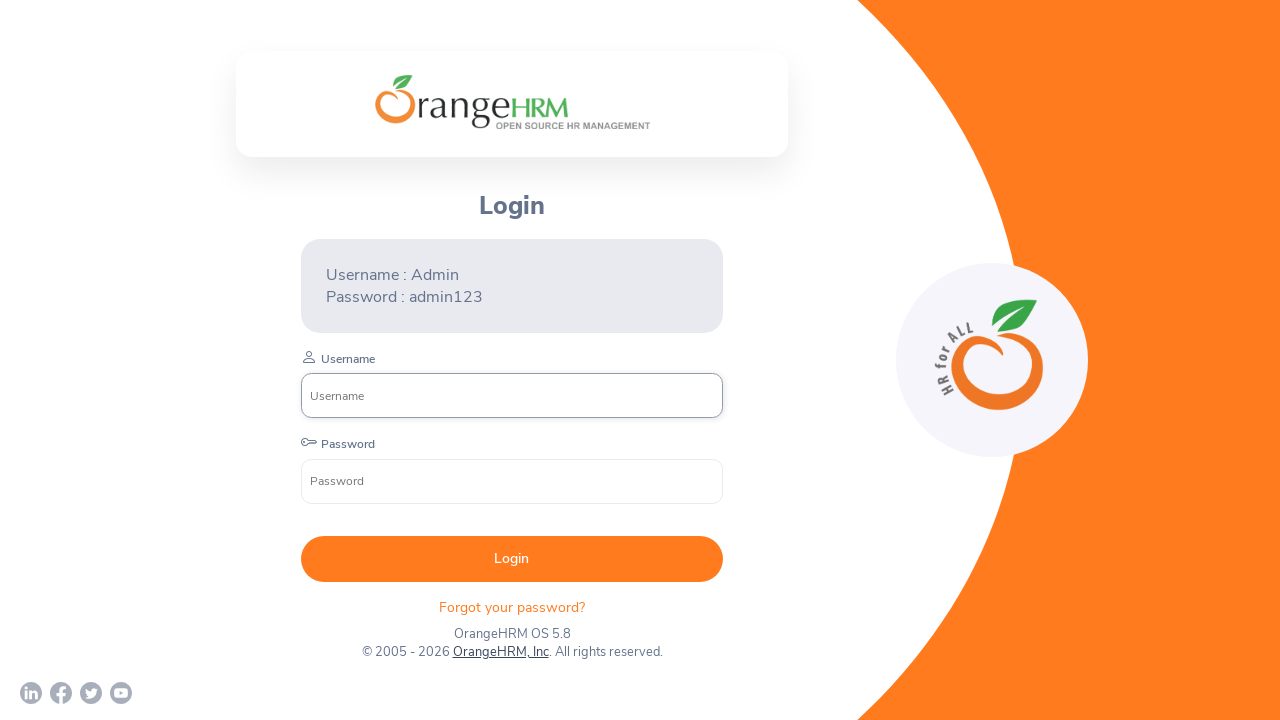